Tests that news items are listed on the Gündem page by checking for news article elements

Starting URL: https://egundem.com/gundem

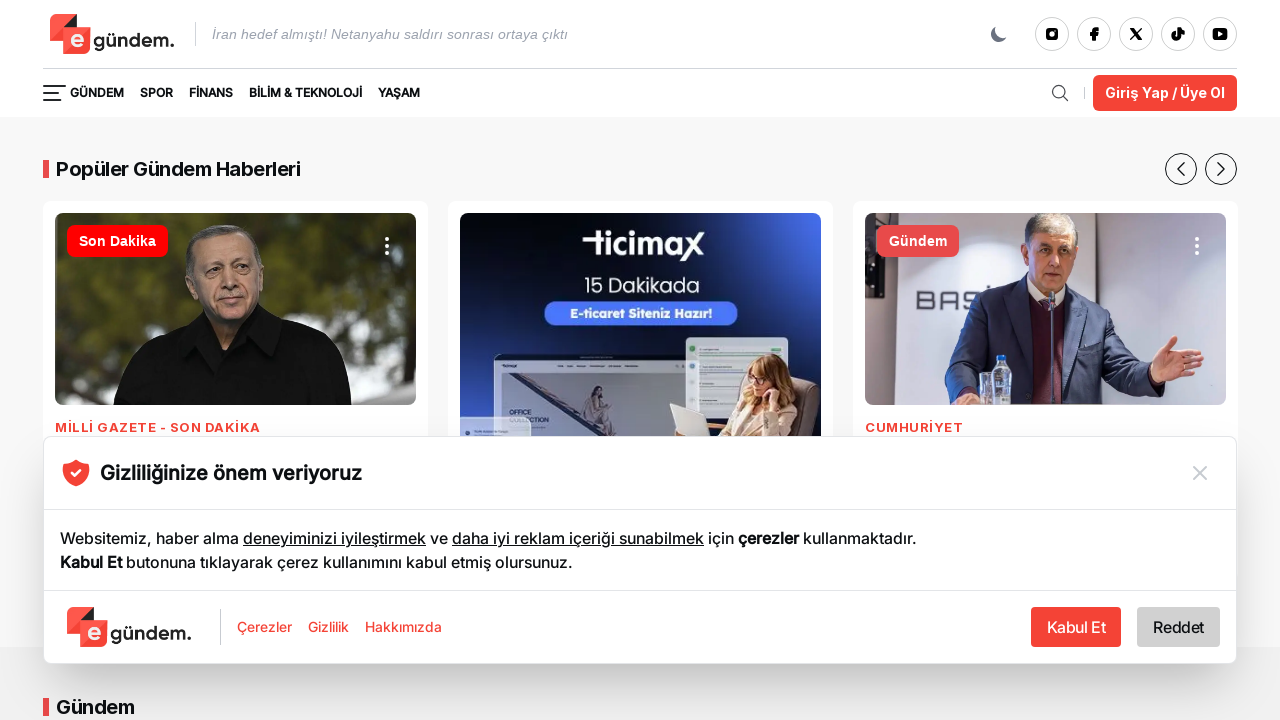

Waited for news article elements to load on Gündem page
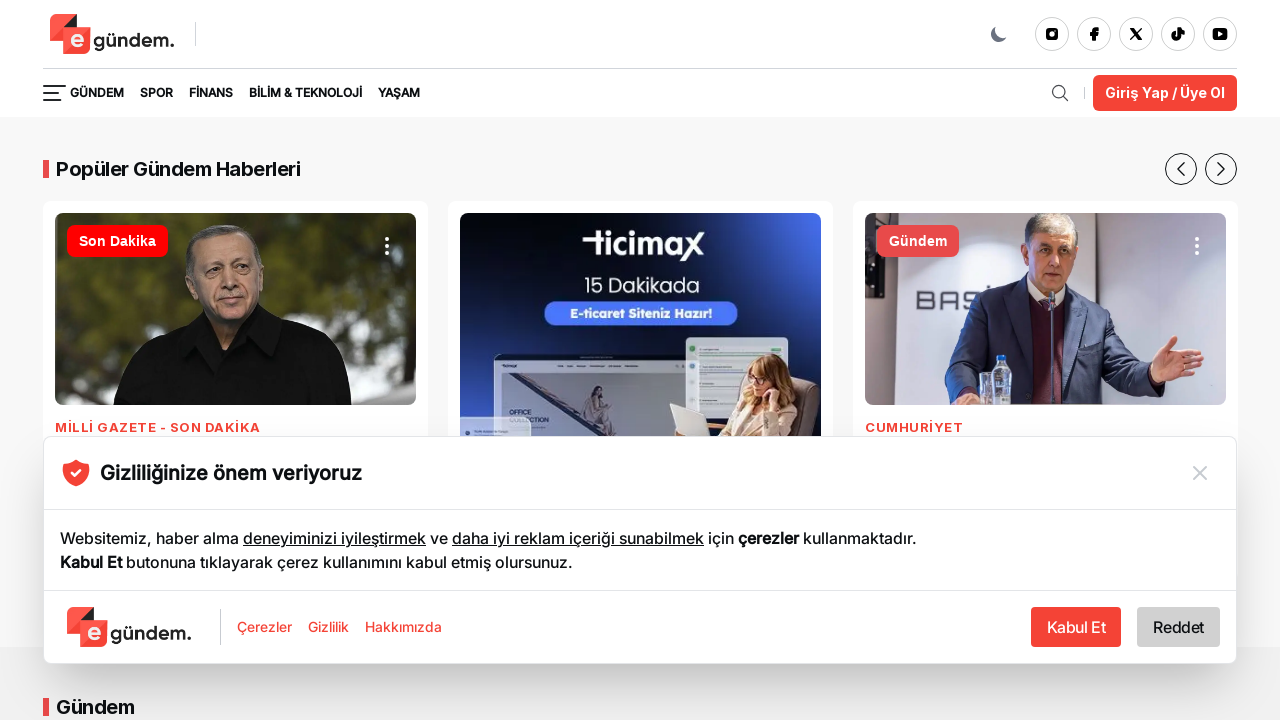

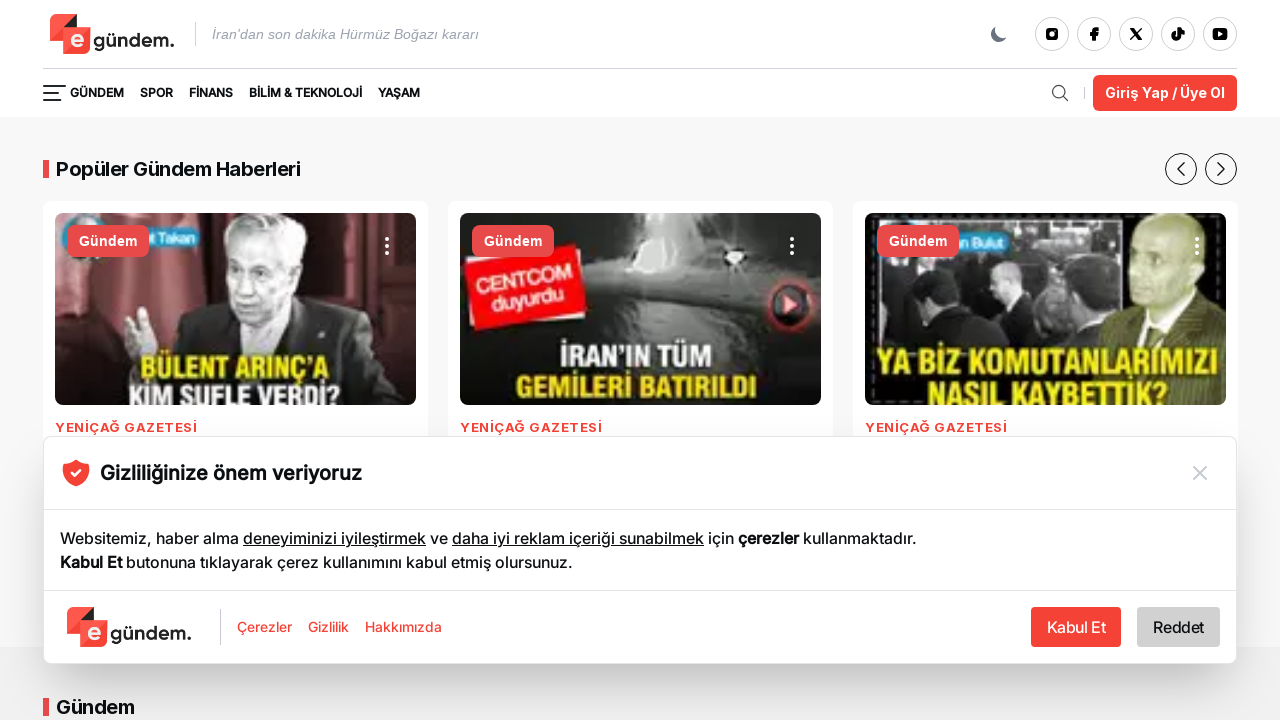